Tests opening a new browser tab by clicking a button and verifying content in the new tab

Starting URL: https://demoqa.com/browser-windows

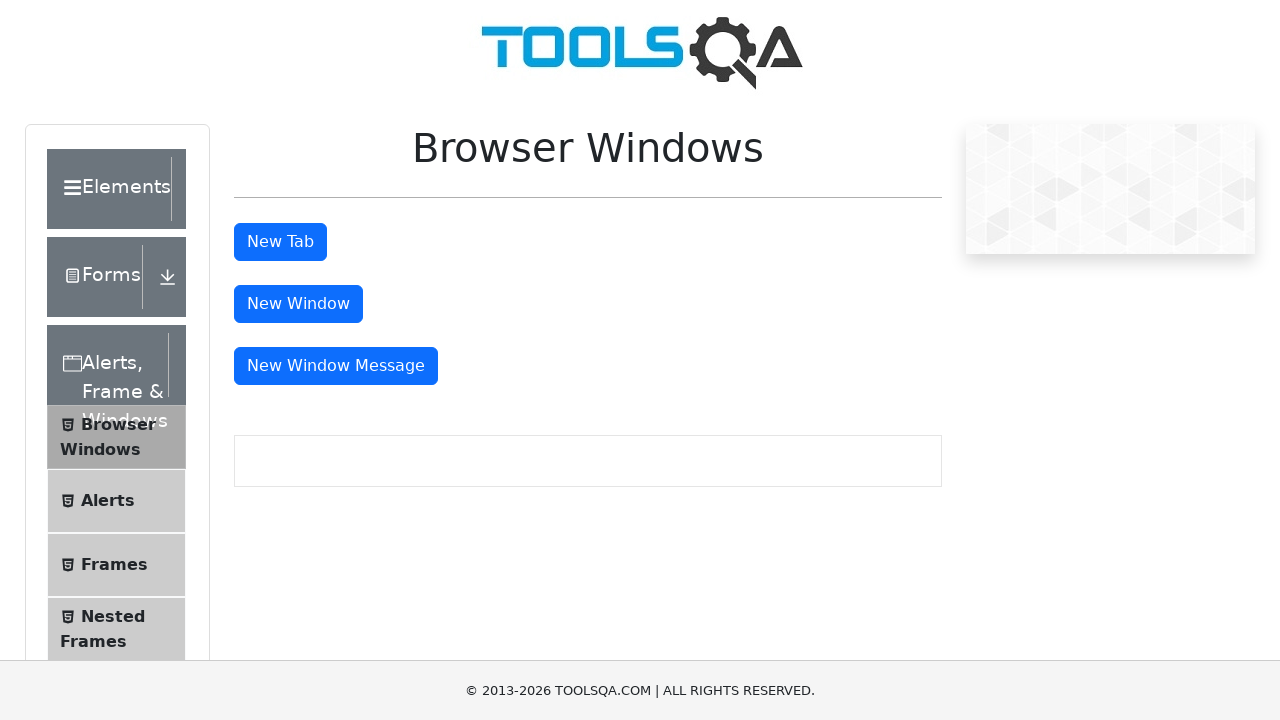

Clicked 'New Tab' button to open new browser tab at (280, 242) on #tabButton
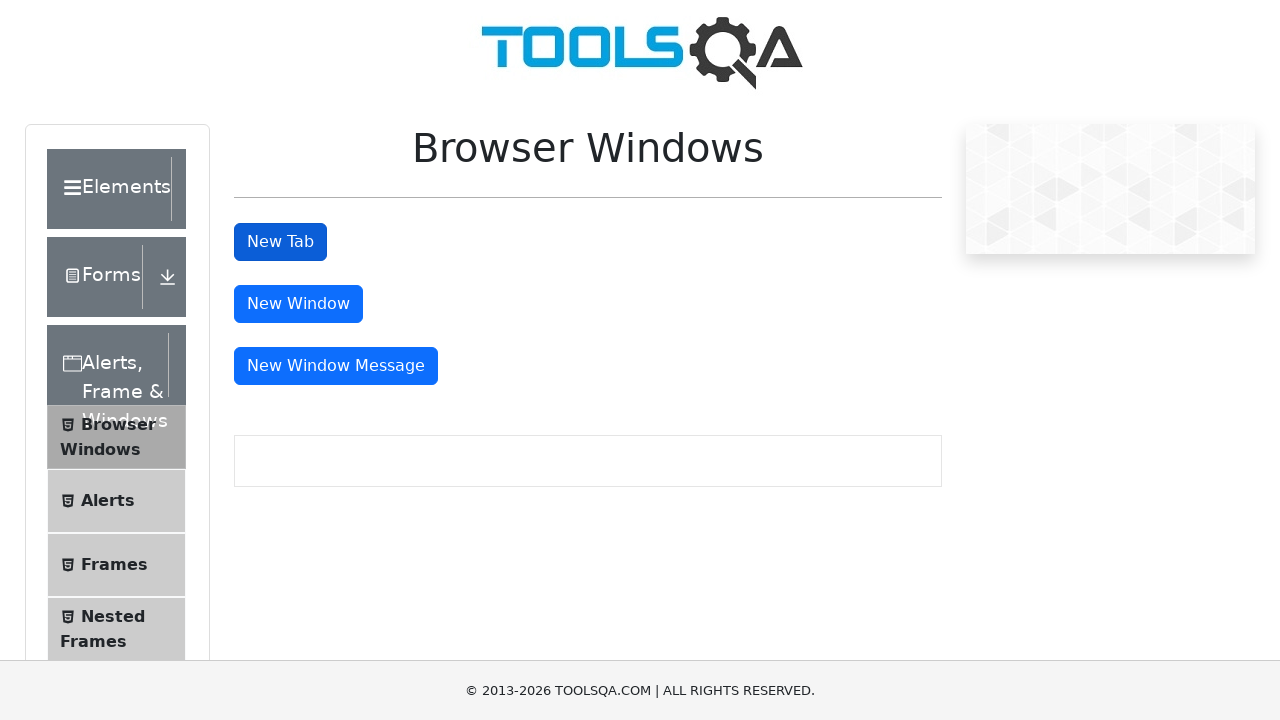

New page object captured from context
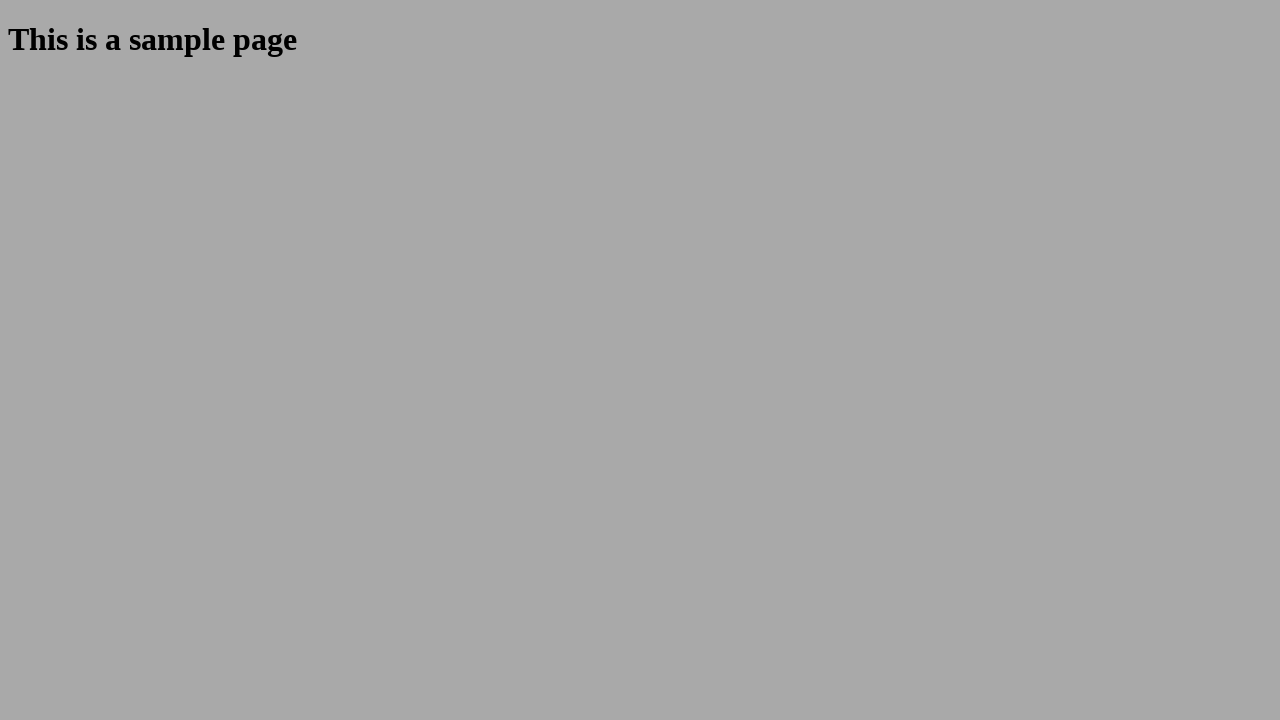

New tab page loaded completely
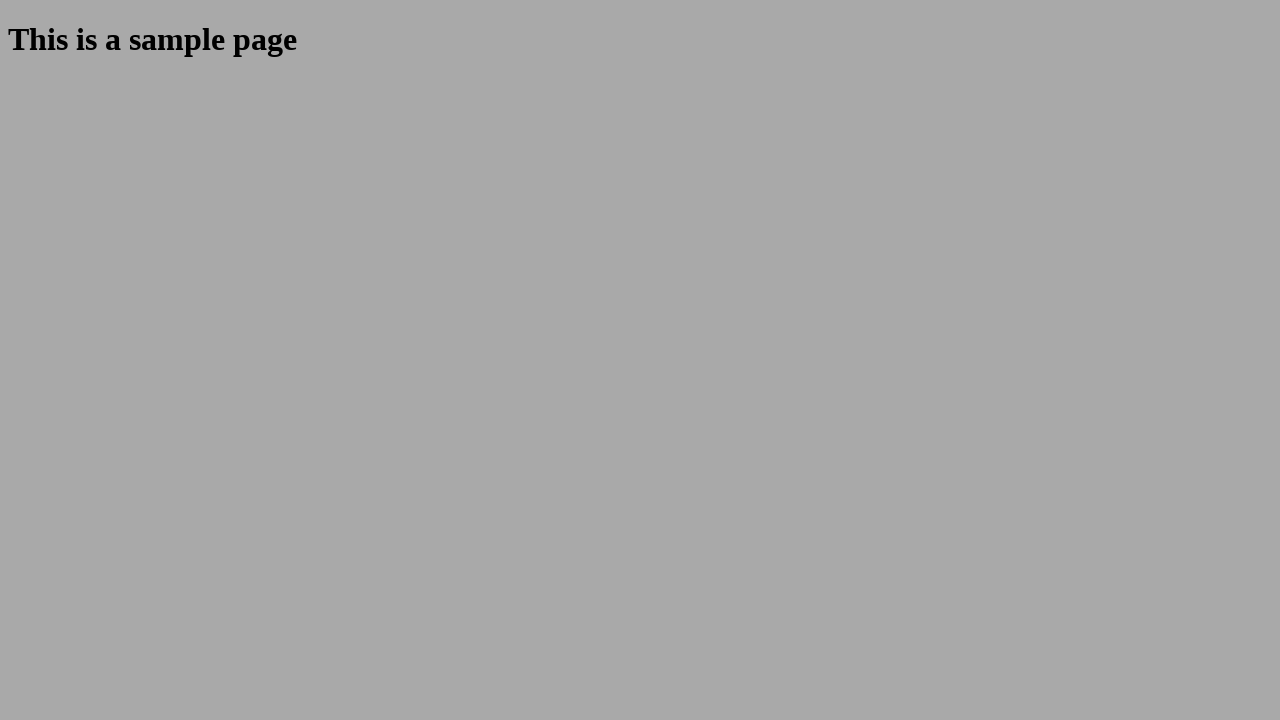

Sample heading element found and loaded in new tab
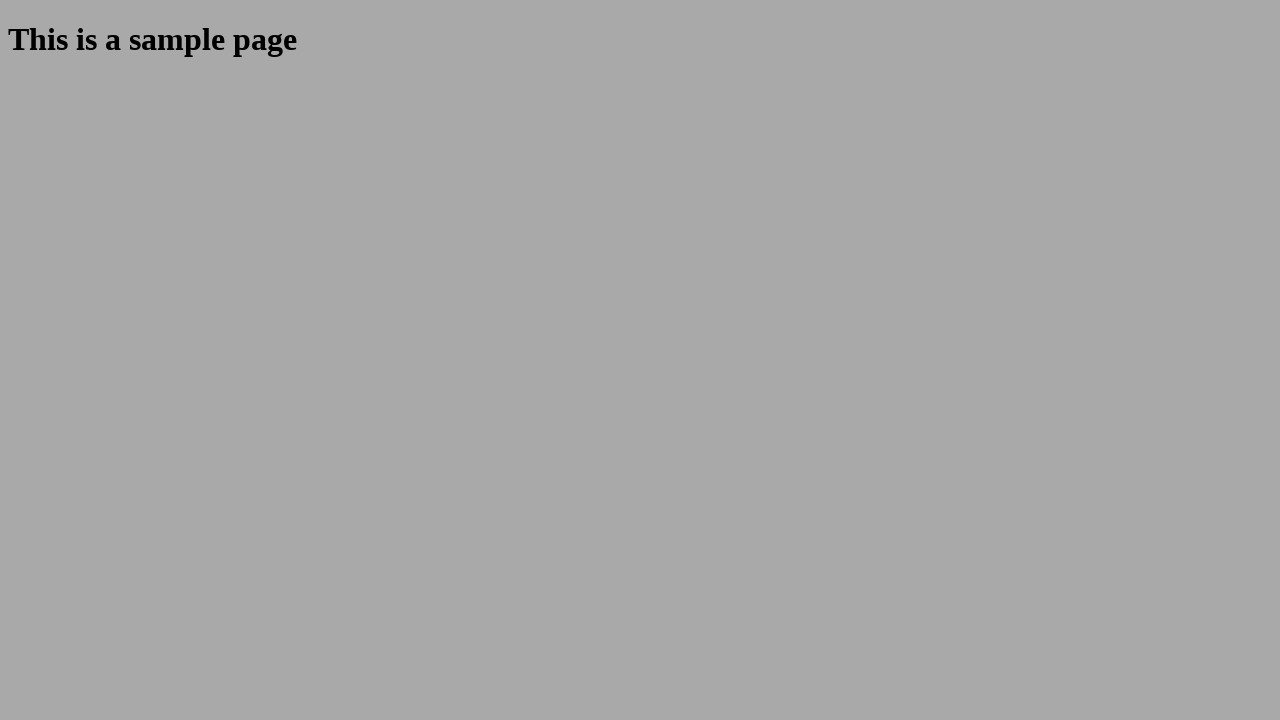

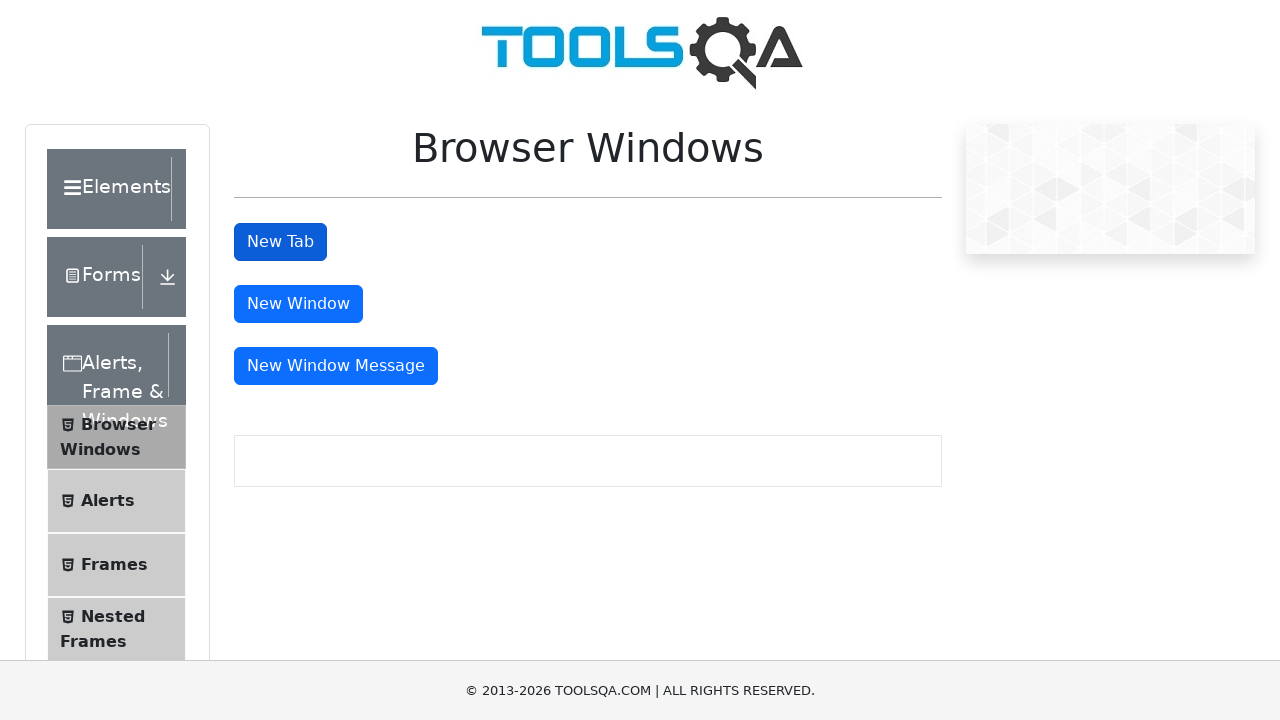